Clicks the 200 status code link, verifies the status page content, then navigates back to the main status codes page

Starting URL: https://the-internet.herokuapp.com/status_codes

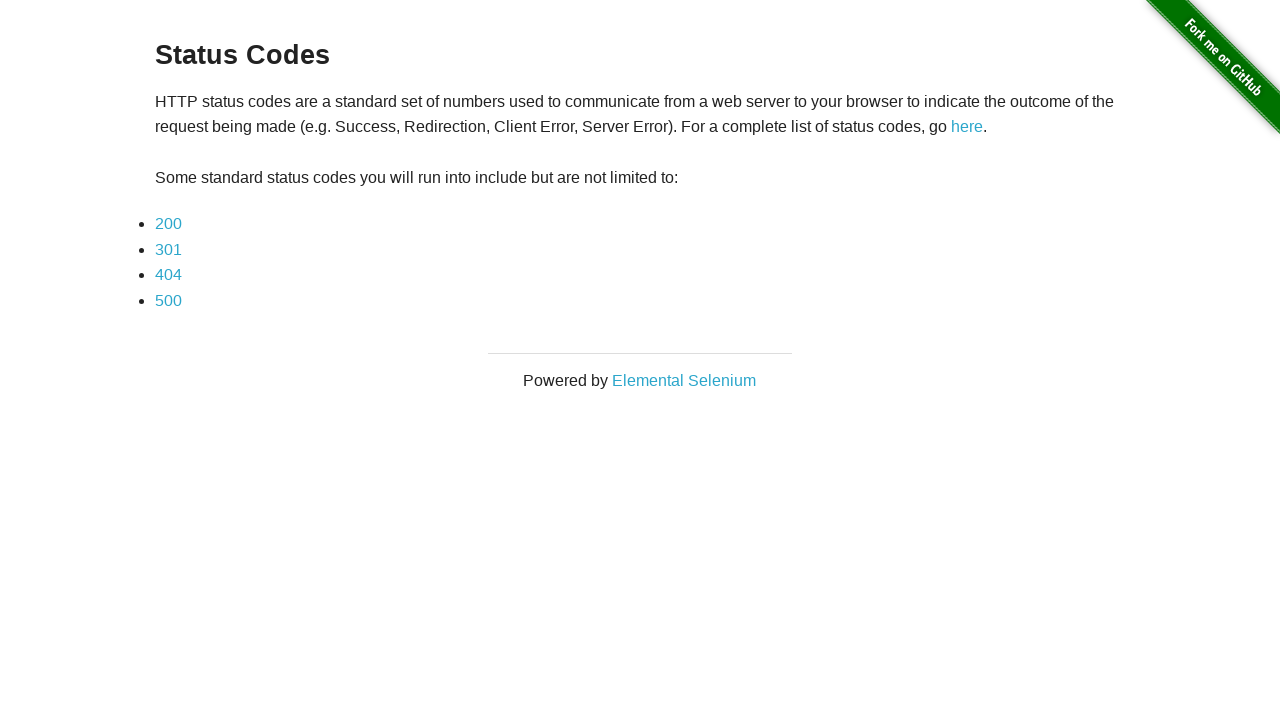

Clicked the 200 status code link at (168, 224) on a[href='status_codes/200']
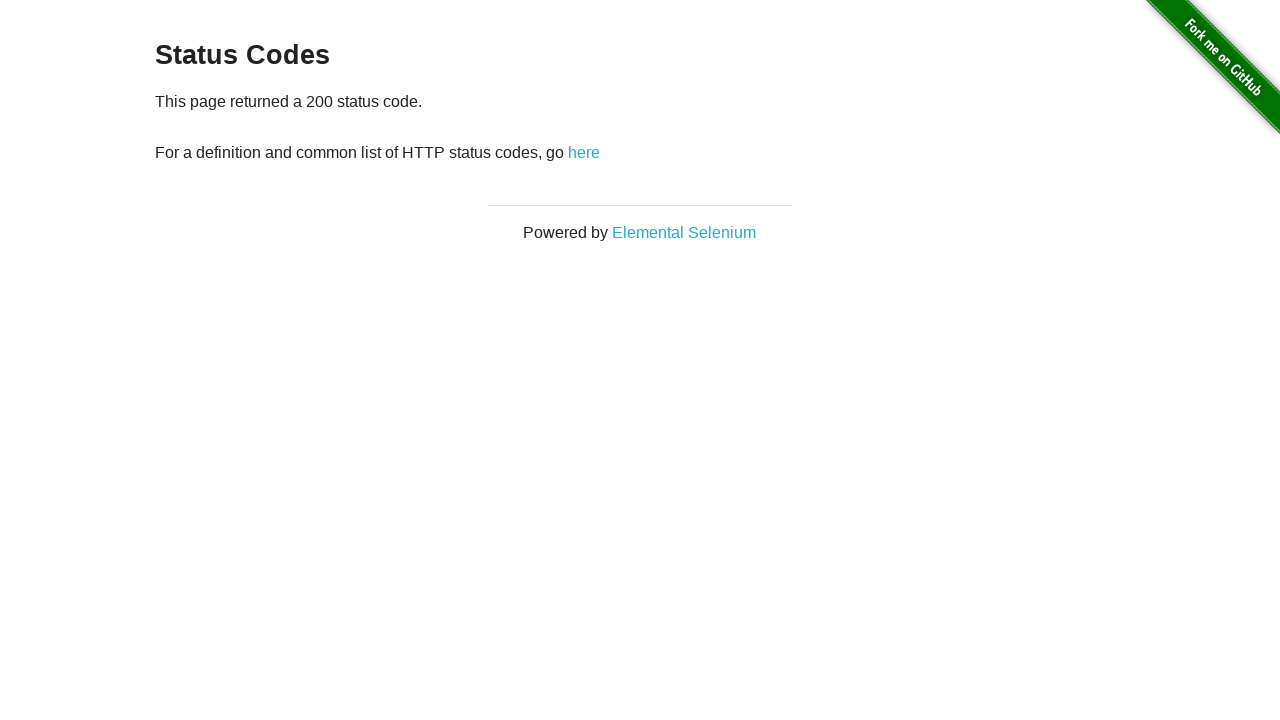

Status code page h3 element loaded
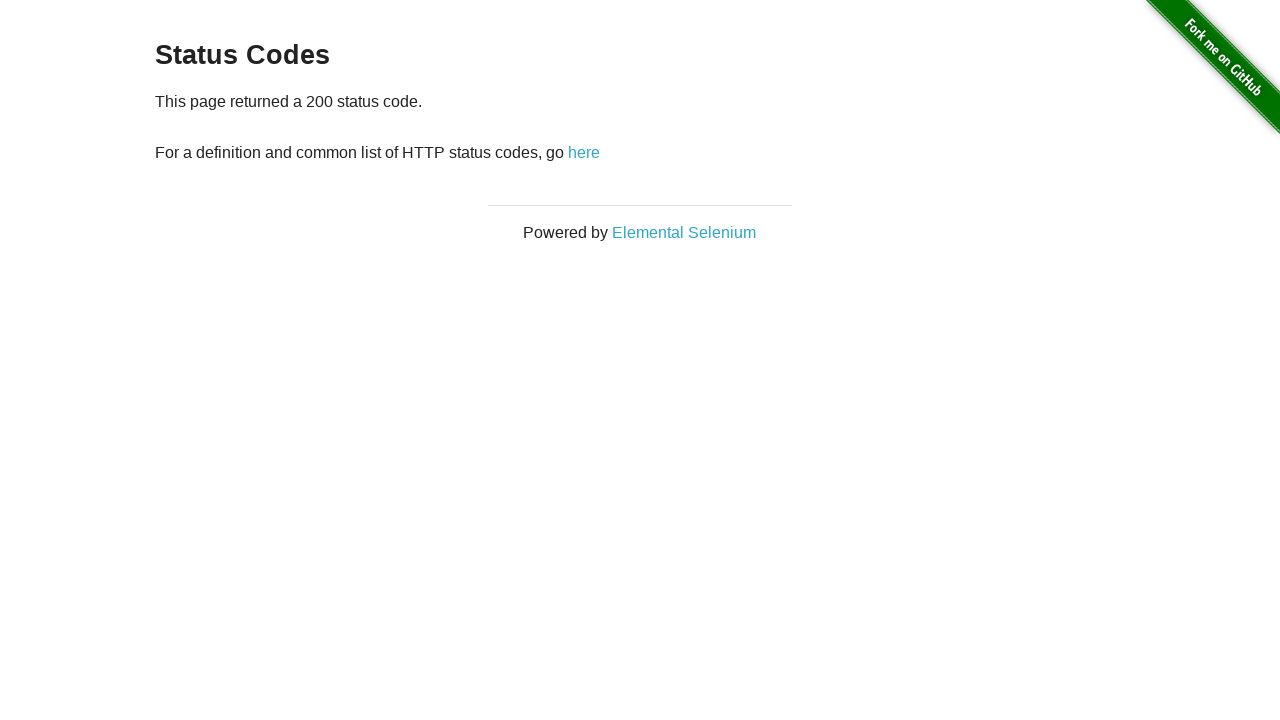

Verified '200 status code' message is displayed on page
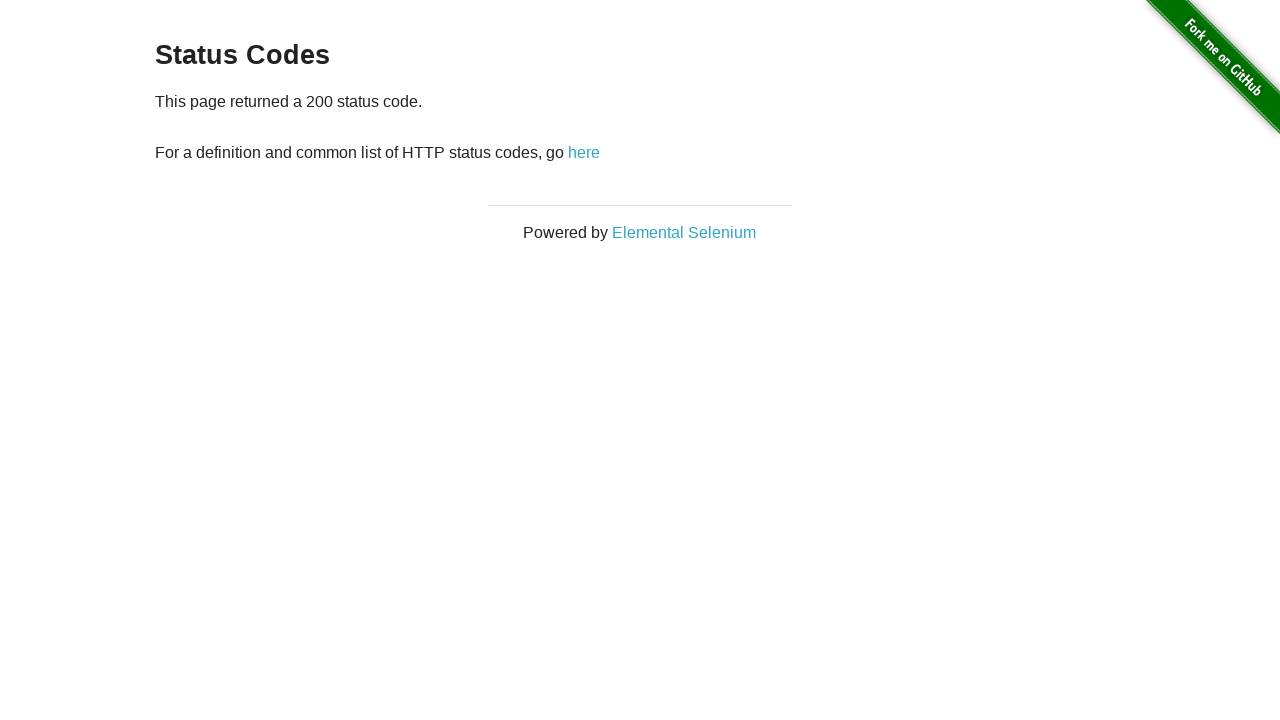

Clicked 'here' link to navigate back at (584, 152) on a:has-text('here')
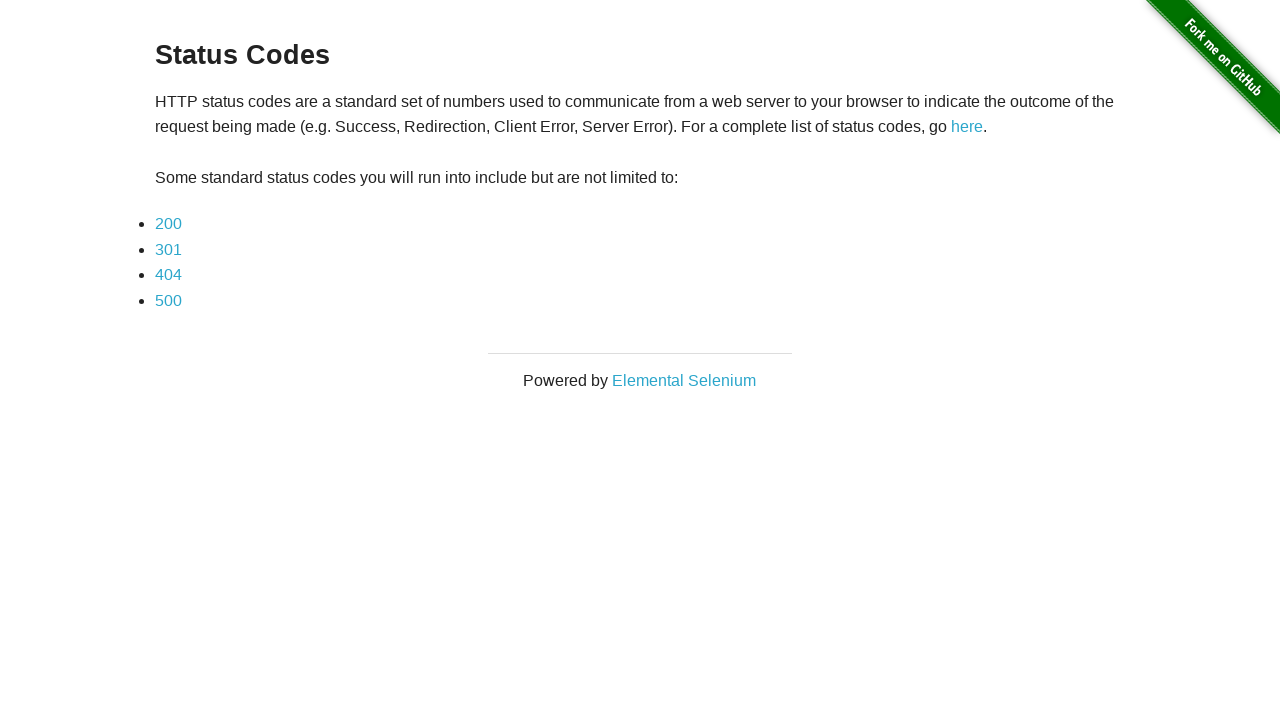

Navigated back to main status codes page
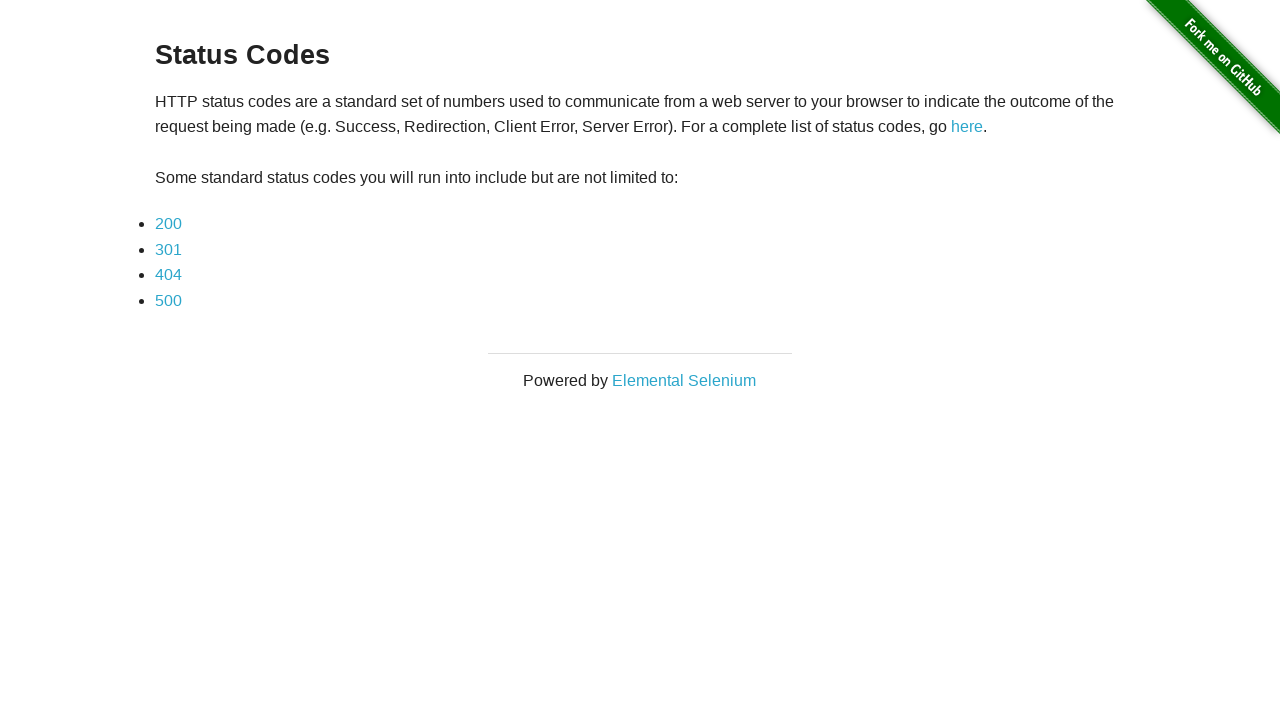

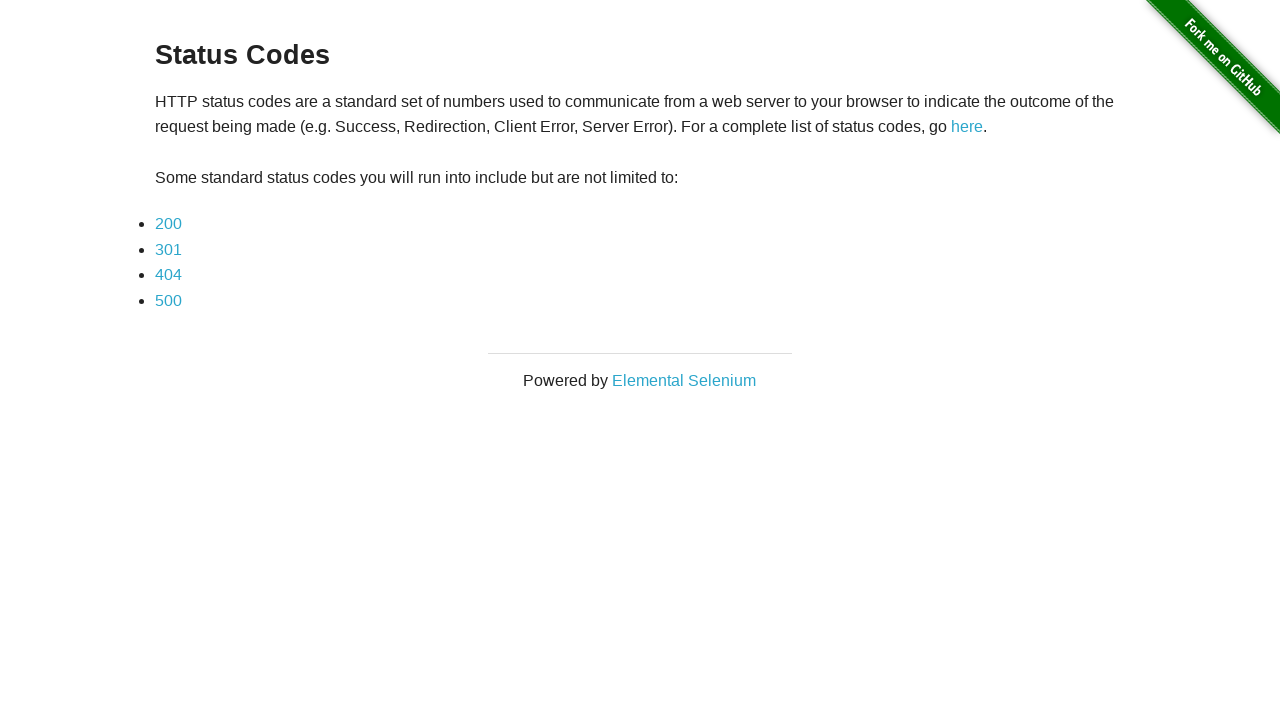